Tests browser navigation capabilities by navigating between two websites, using back/forward buttons, and refreshing the page.

Starting URL: https://www.saucedemo.com/v1/

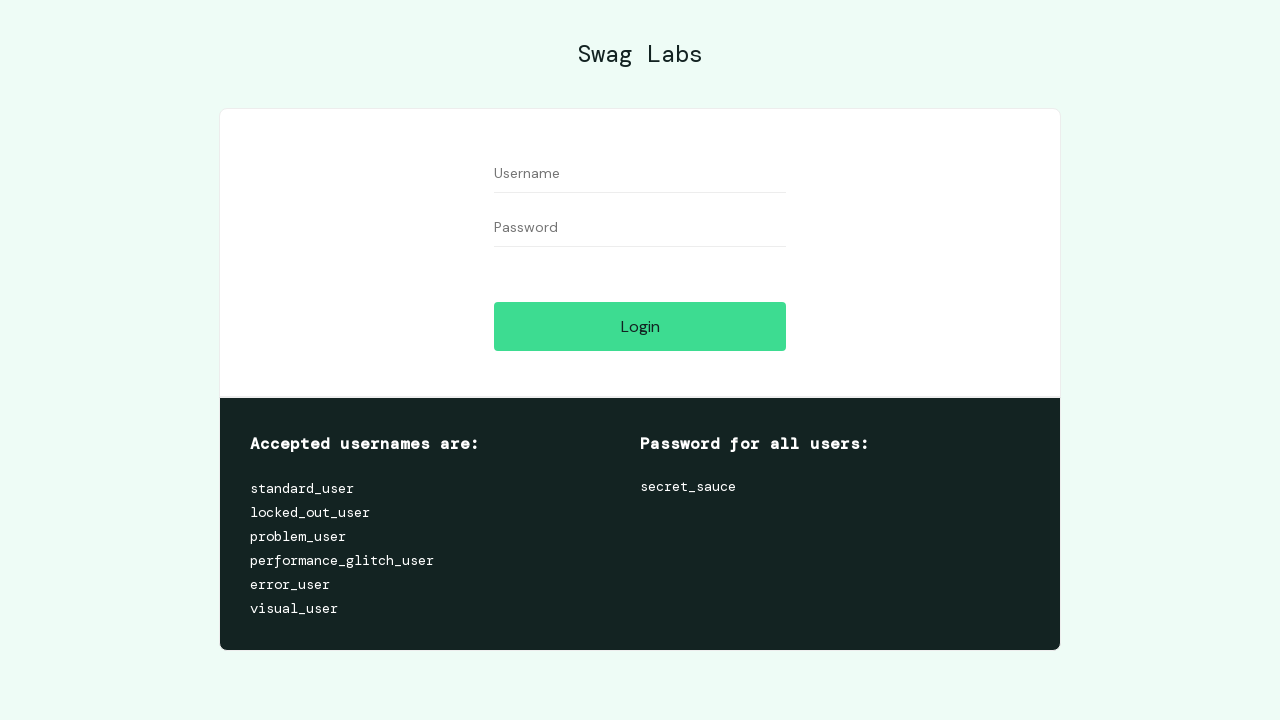

Navigated to https://demo.guru99.com/
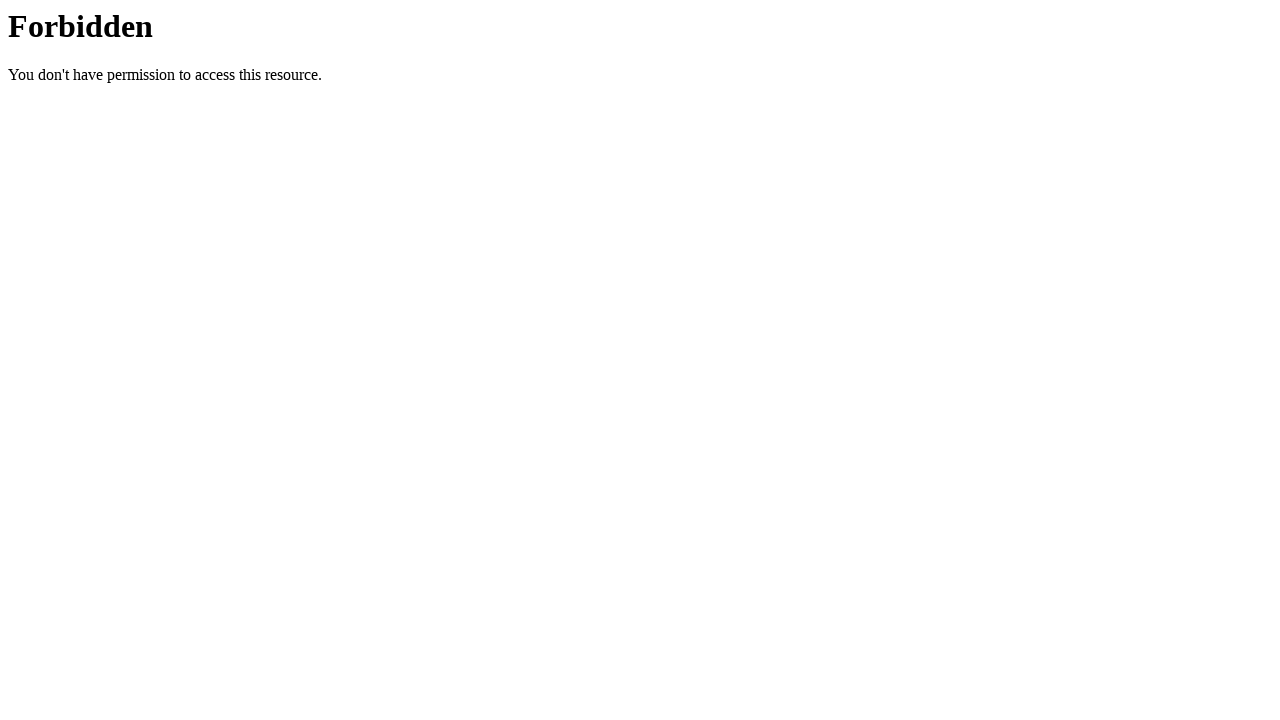

Navigated back to previous page (saucedemo)
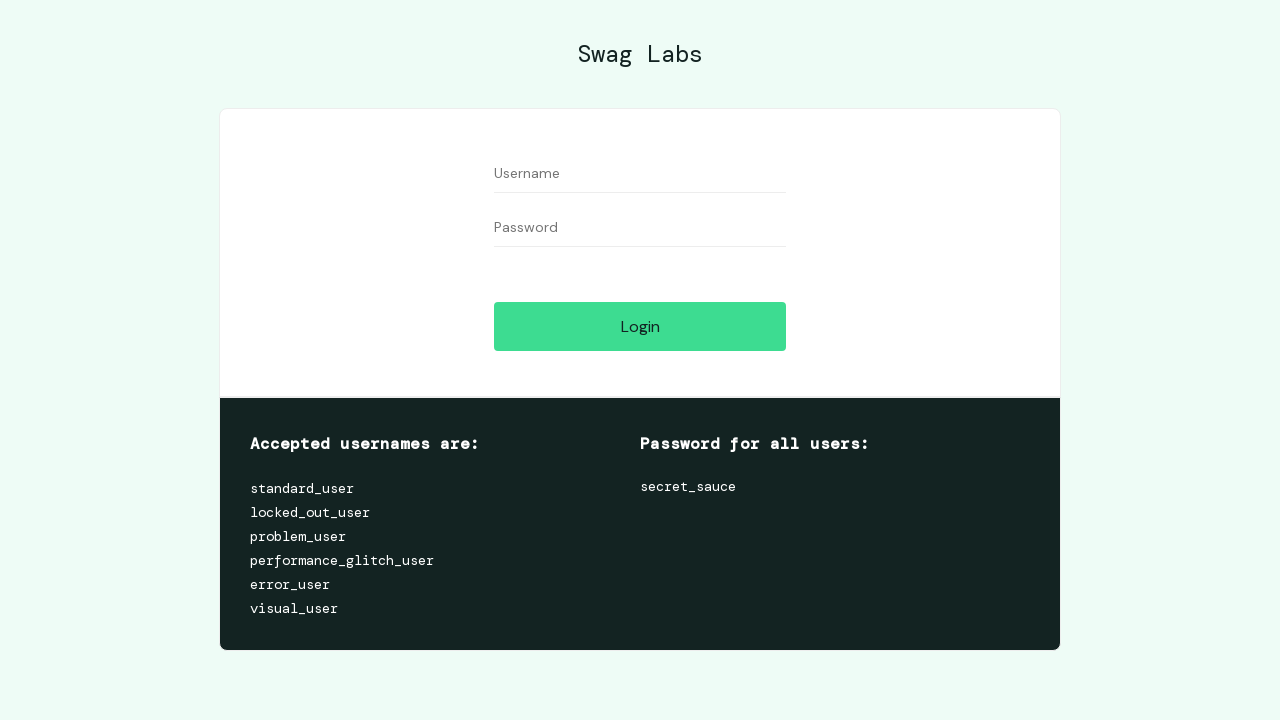

Navigated forward to guru99
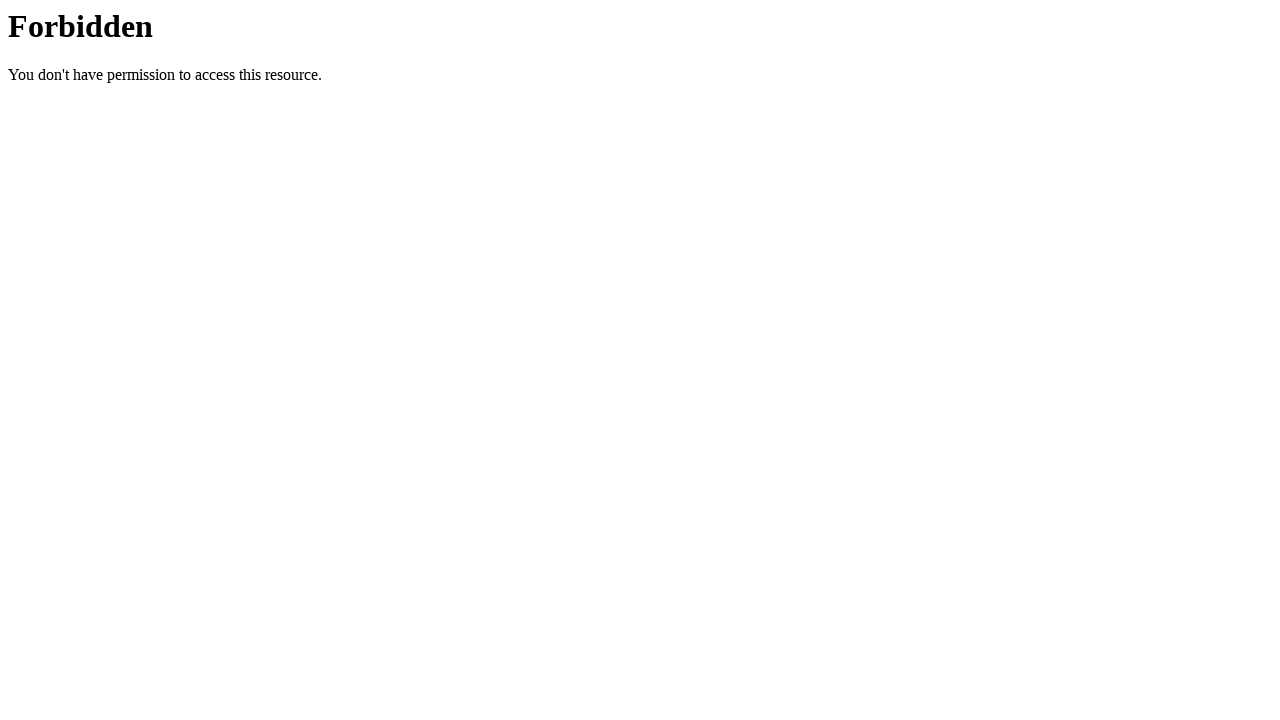

Refreshed the current page
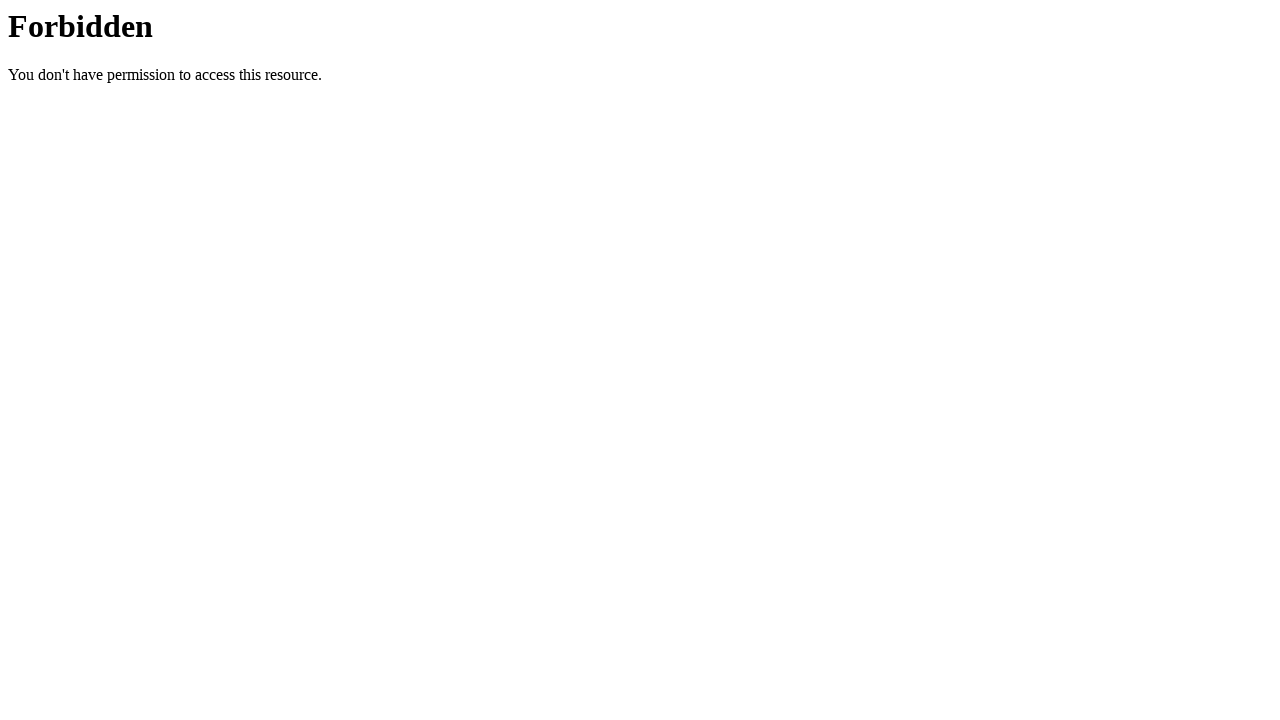

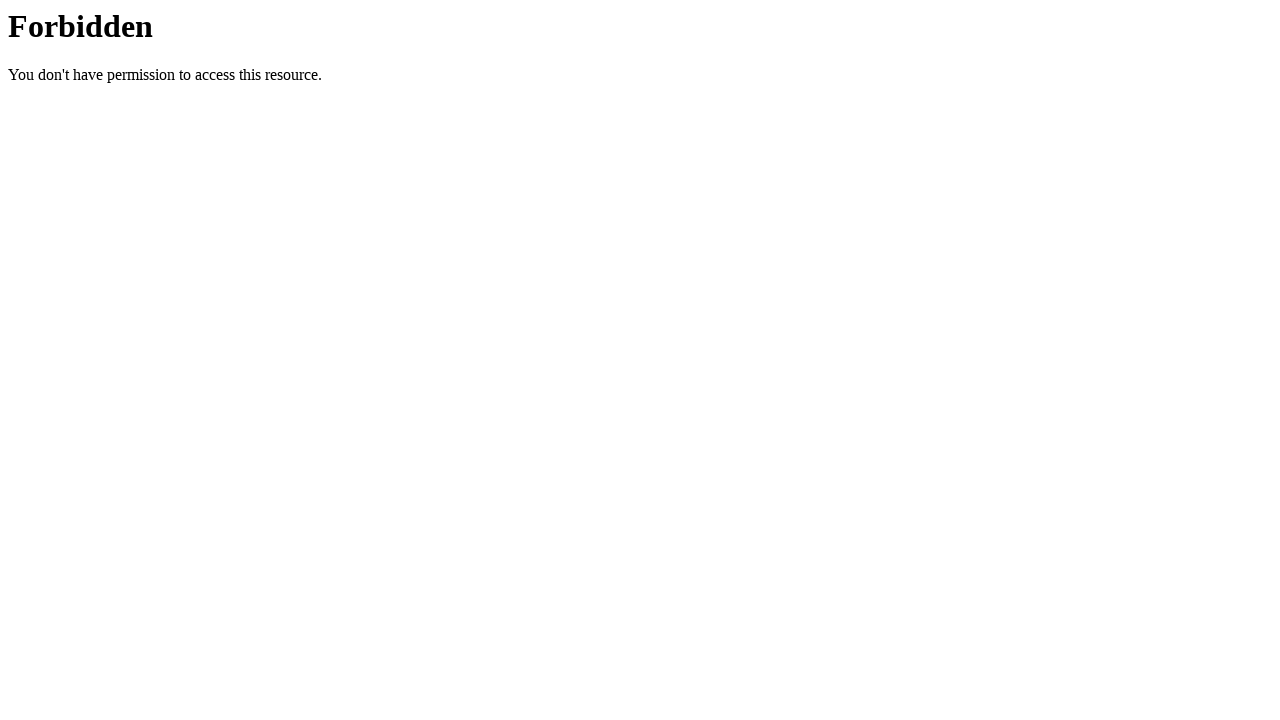